Tests navigation to the Forgot Password page by clicking the forgot password link on the login page and verifying the "Reset Password" title is displayed.

Starting URL: https://opensource-demo.orangehrmlive.com/

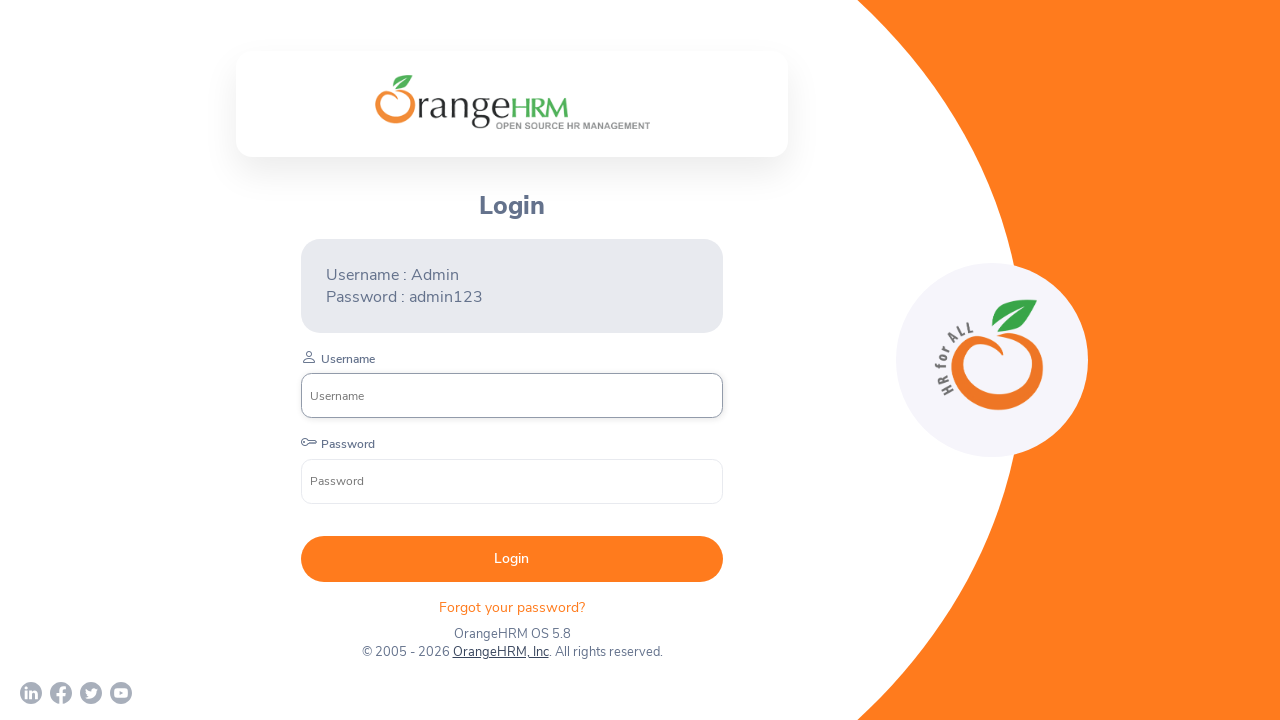

Navigated to OrangeHRM login page
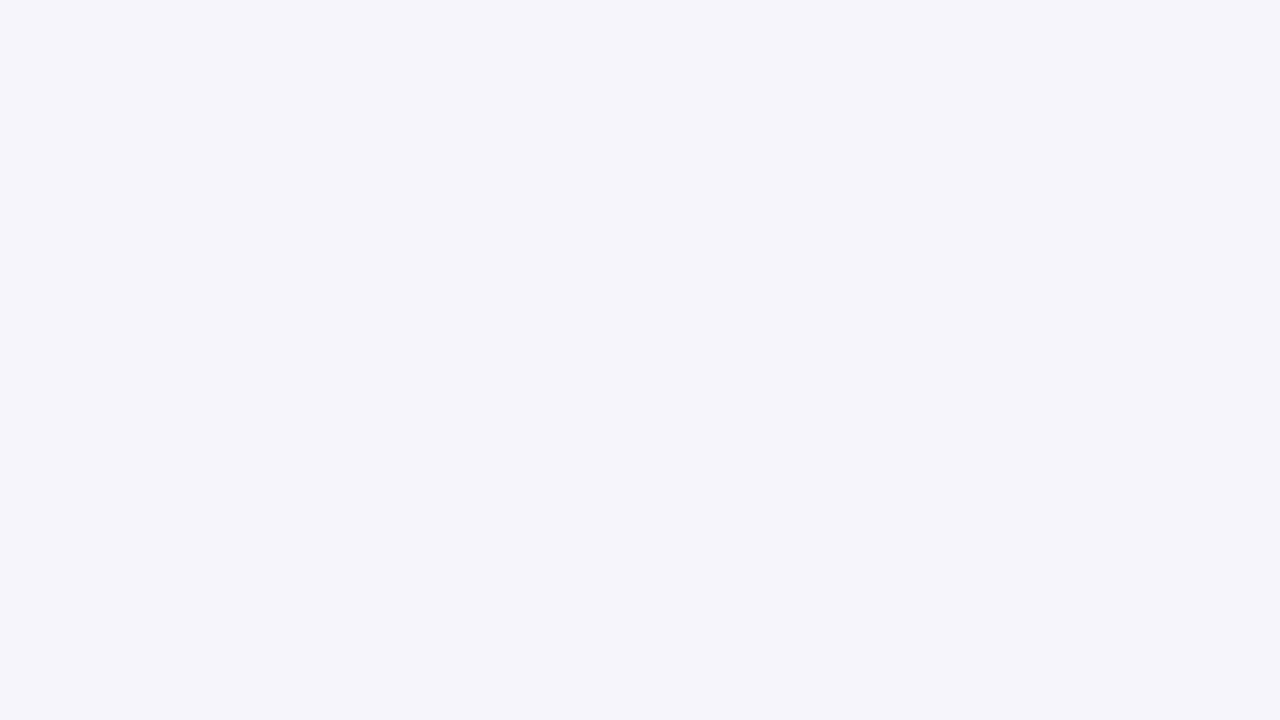

Clicked 'Forgot your password?' link at (512, 607) on xpath=//p[@class='oxd-text oxd-text--p orangehrm-login-forgot-header']
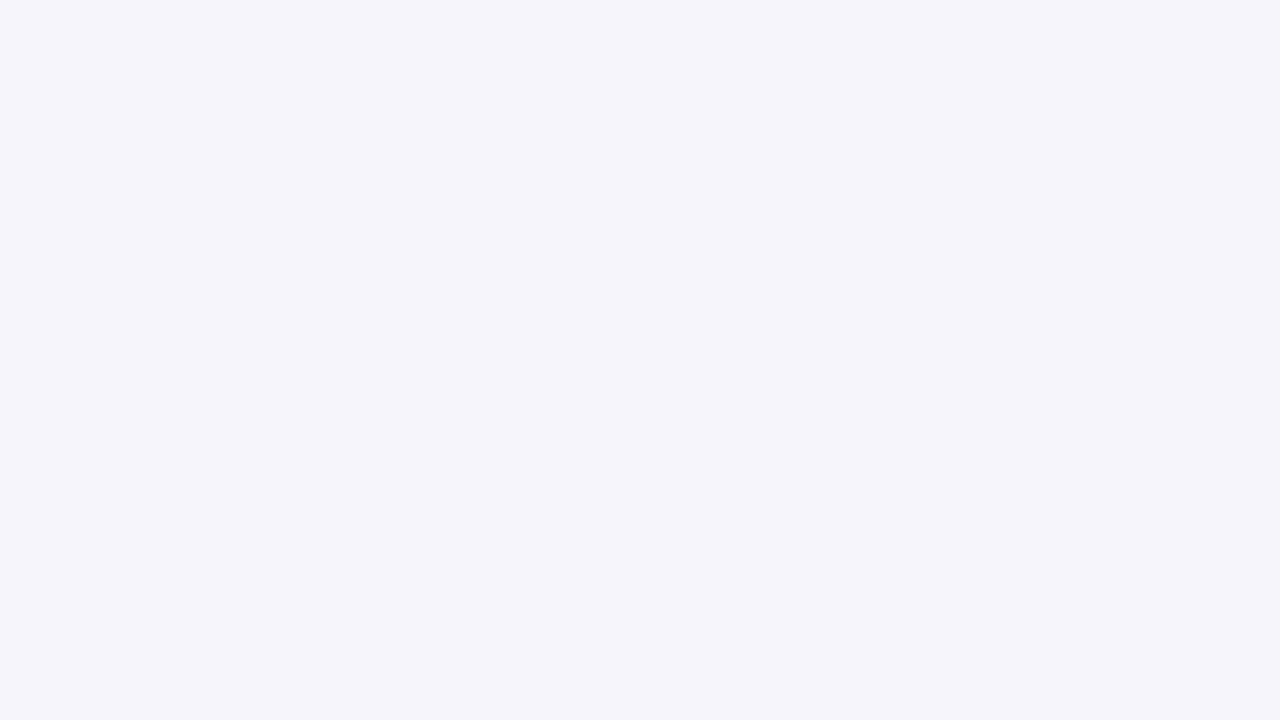

Reset Password page loaded and title element appeared
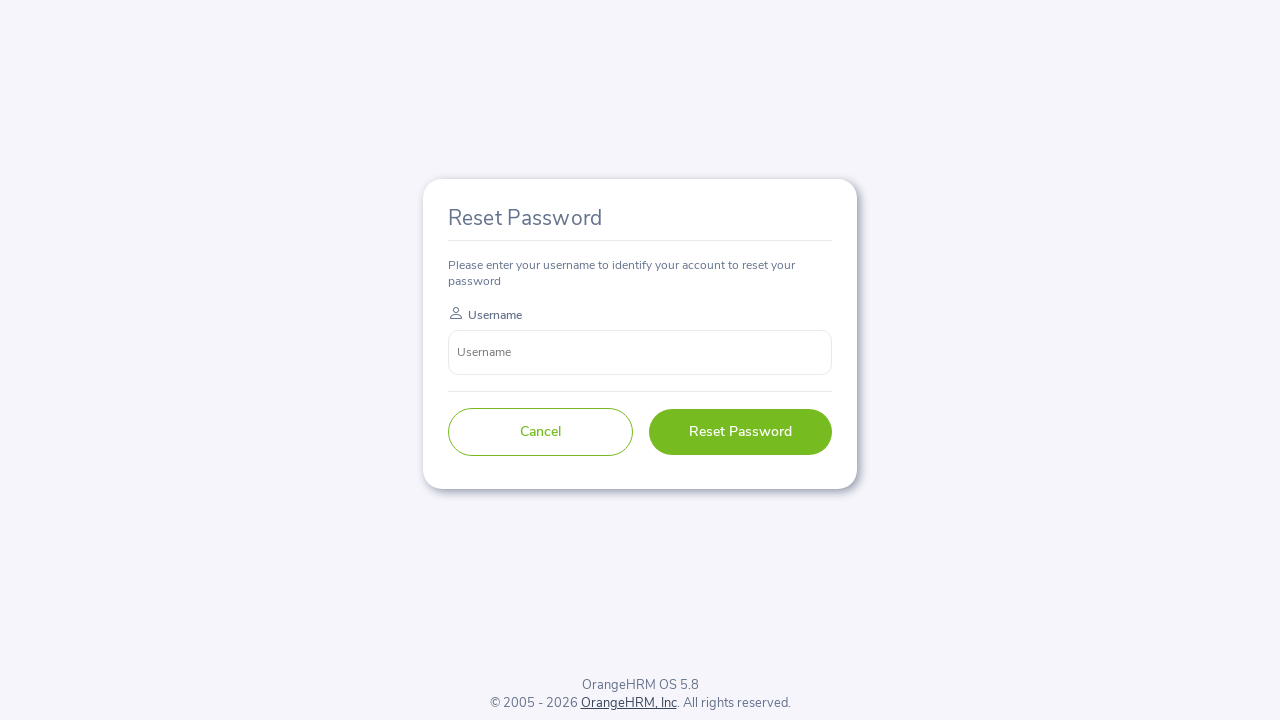

Verified 'Reset Password' title is displayed correctly
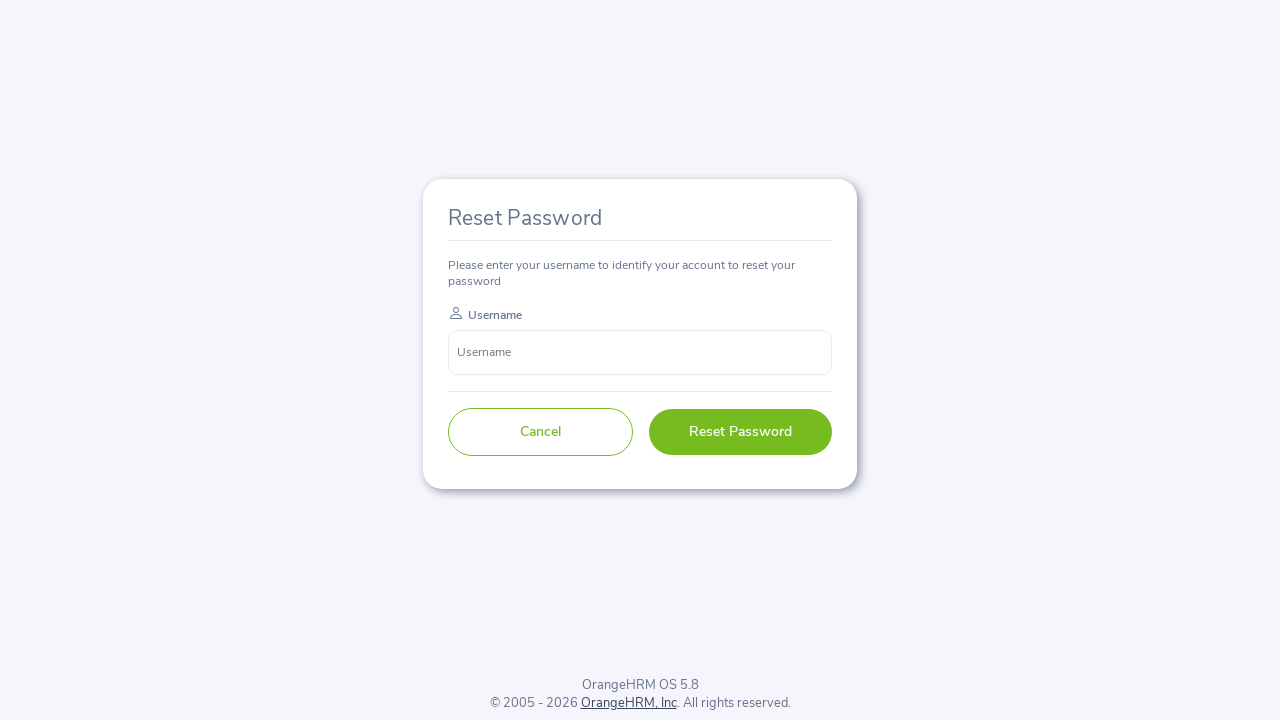

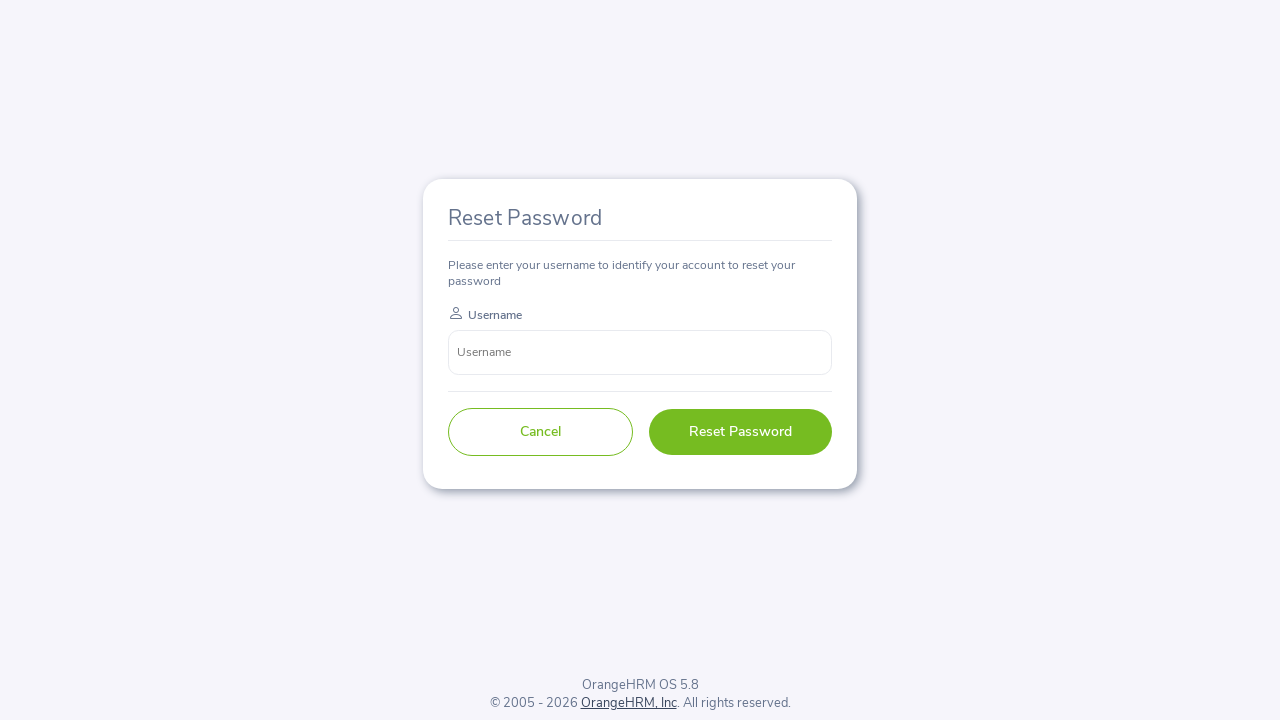